Navigates to Top List menu, then to Top Rated Assembly Languages submenu, and verifies the heading

Starting URL: http://www.99-bottles-of-beer.net/

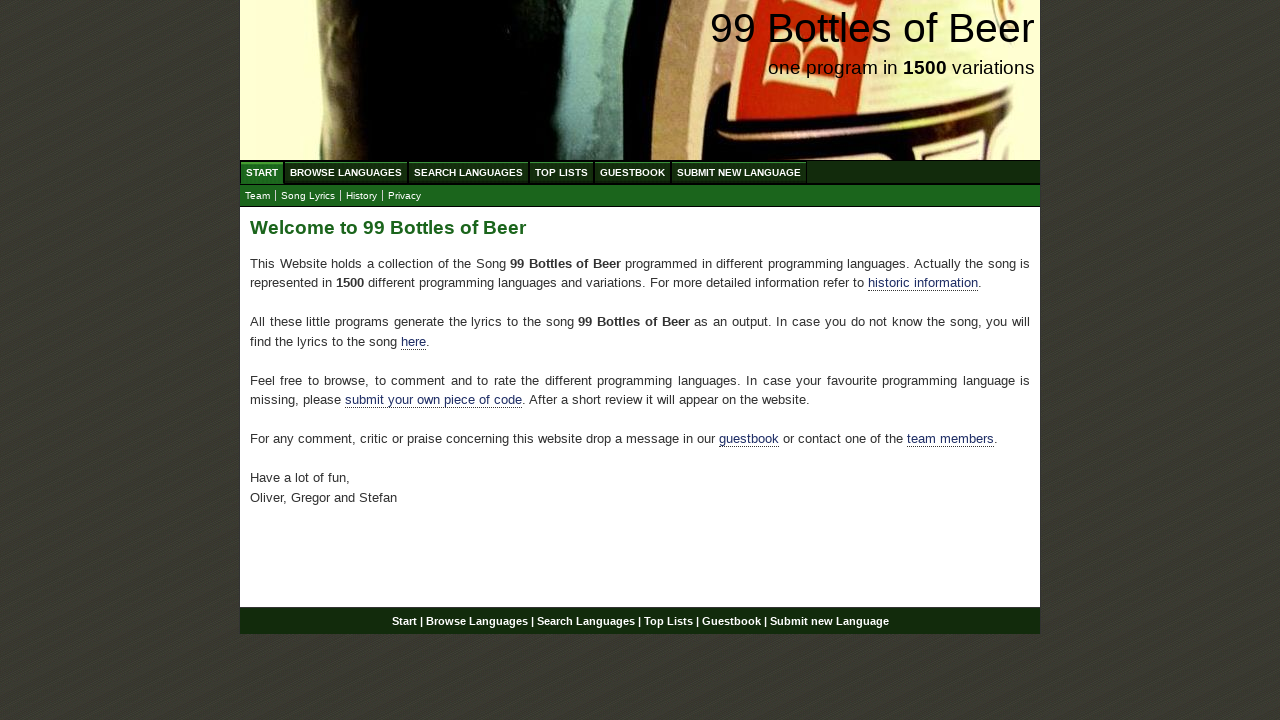

Clicked on Top List menu at (562, 172) on text=Top List
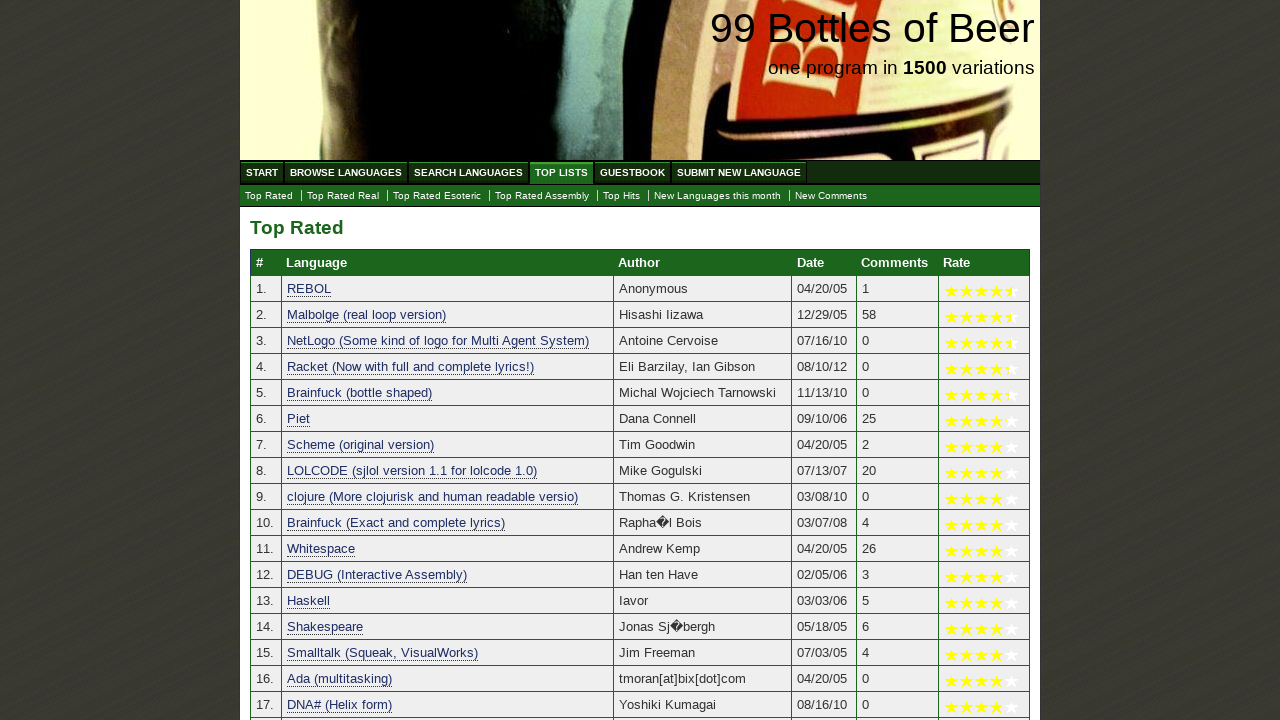

Clicked on Top Rated Assembly submenu at (542, 196) on text=Top Rated Assembly
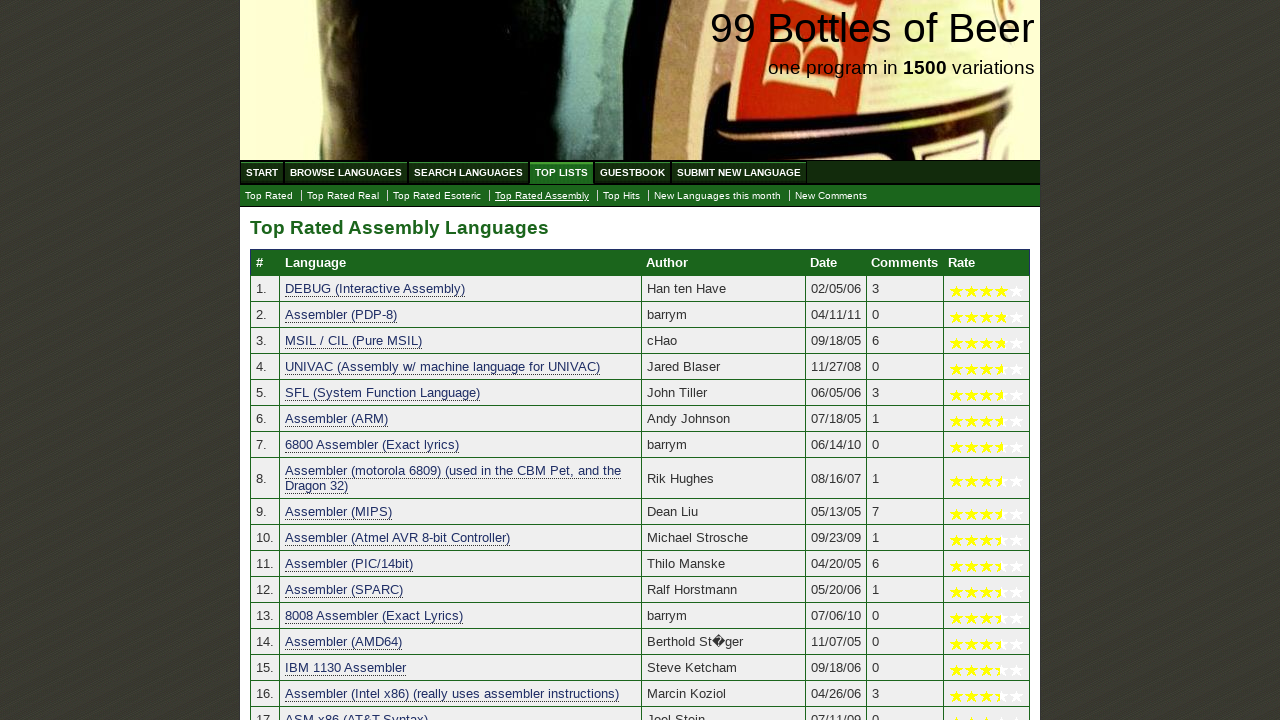

Waited for heading selector to be visible
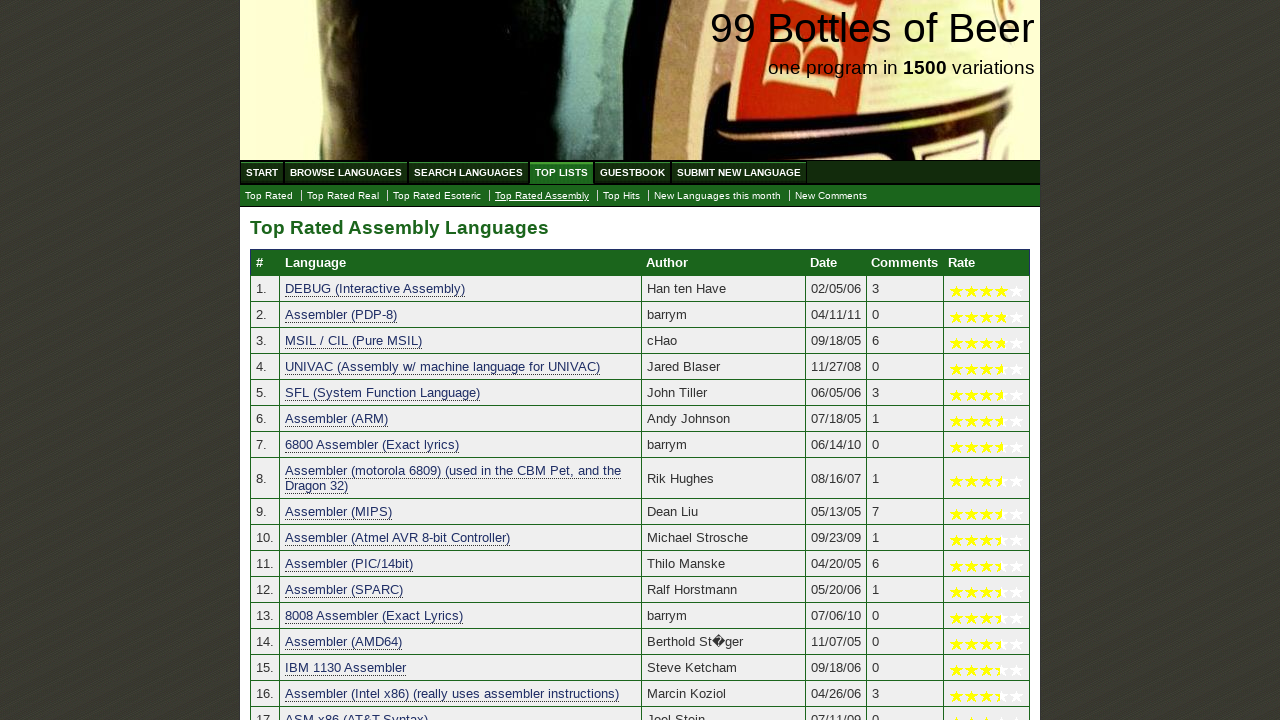

Verified heading text is 'Top Rated Assembly Languages'
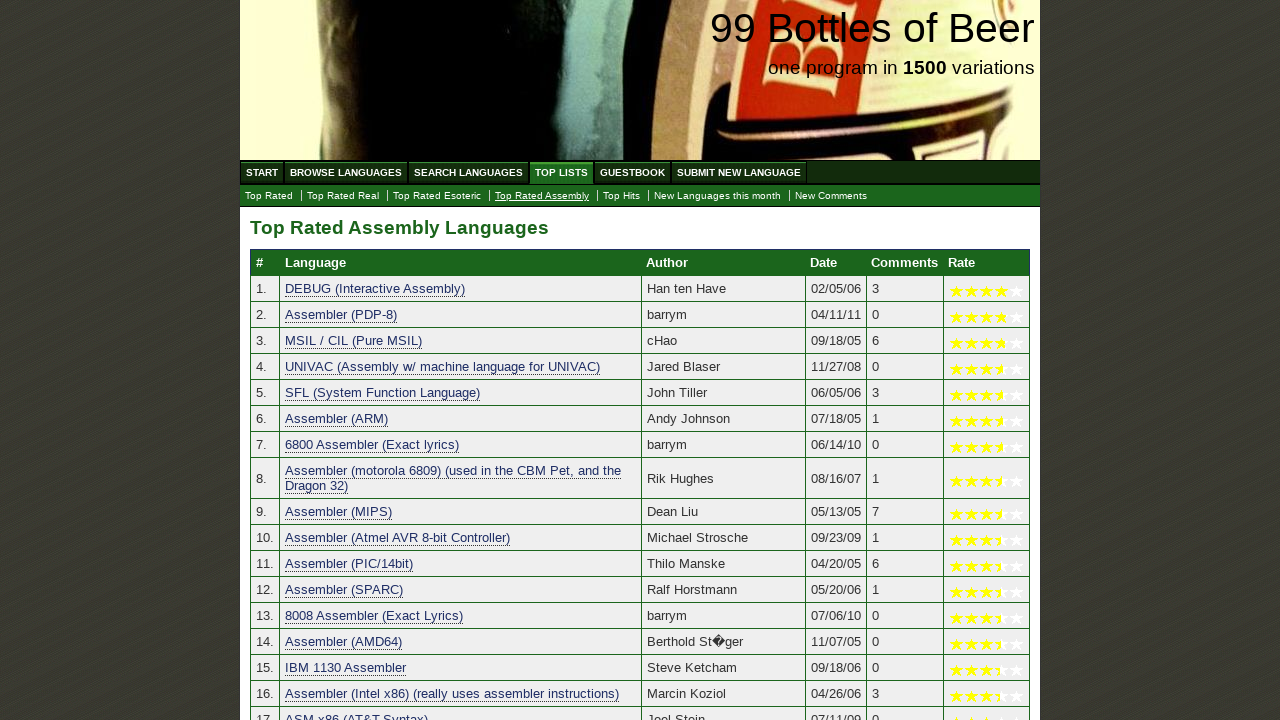

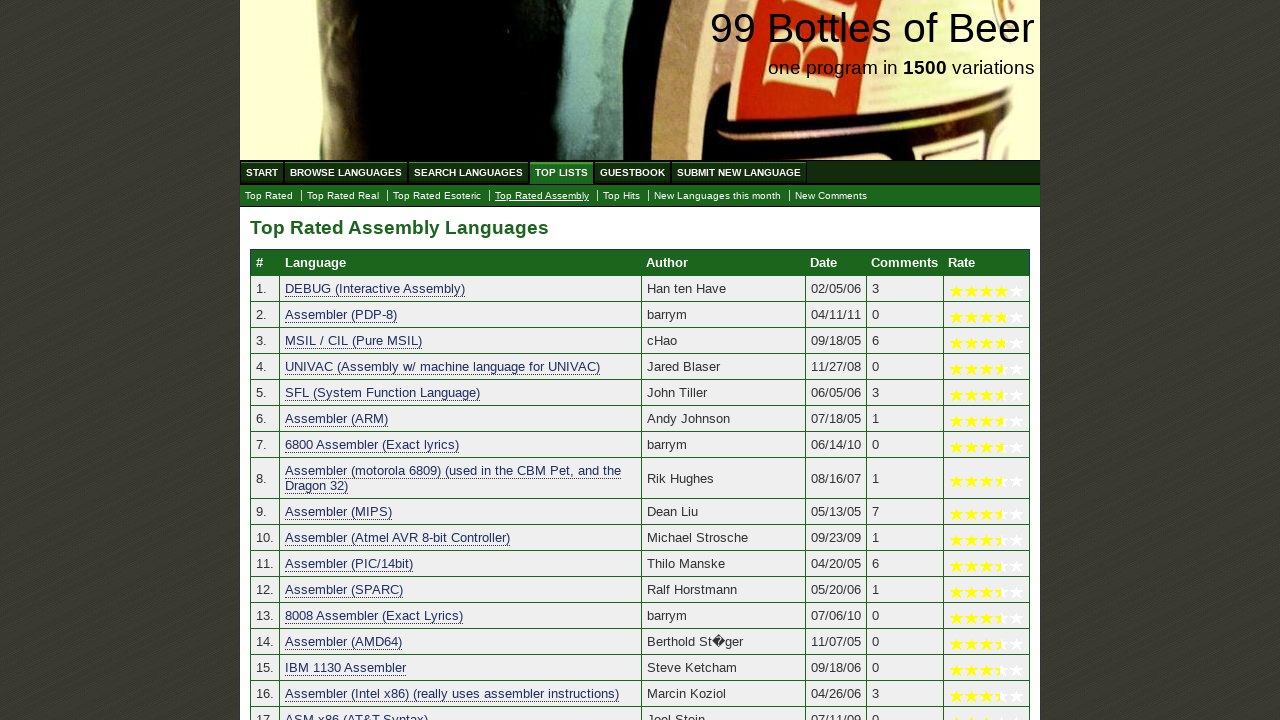